Tests scrolling to a specific element on a pricing page and verifies the element becomes visible with the expected text content.

Starting URL: https://ultimateqa.com/automation/fake-pricing-page

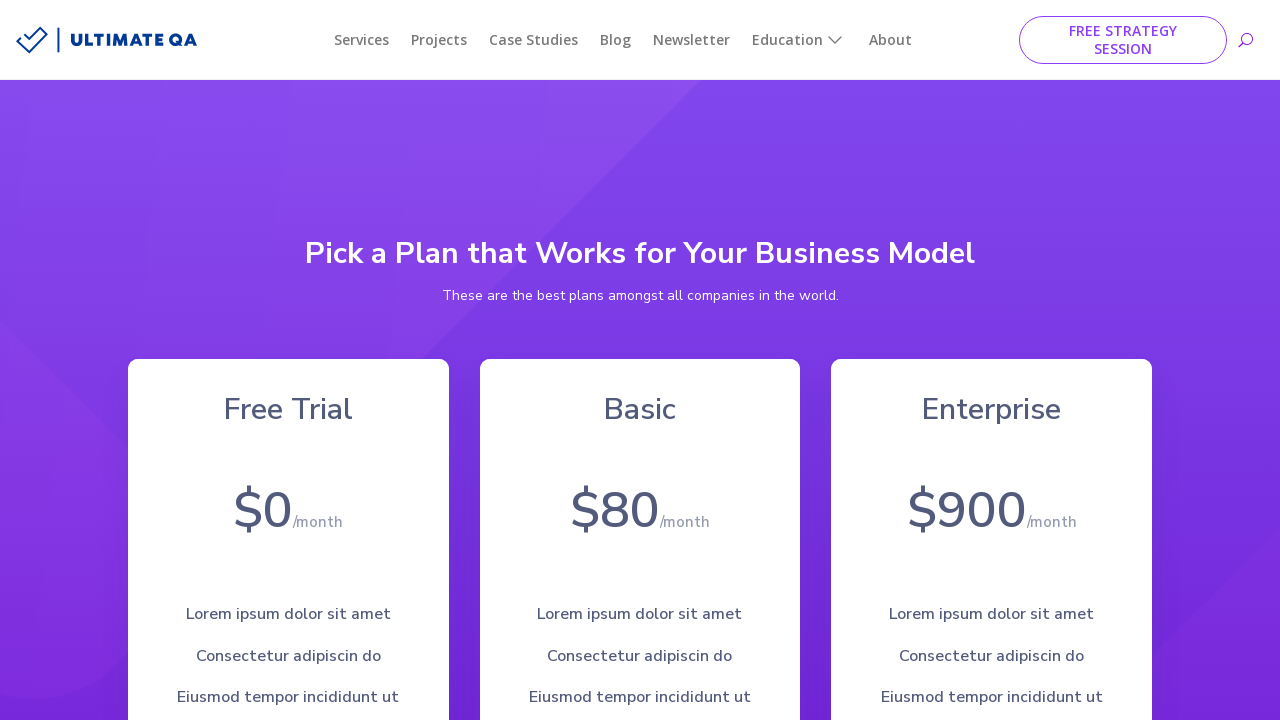

Defined h4 selector for pricing page element
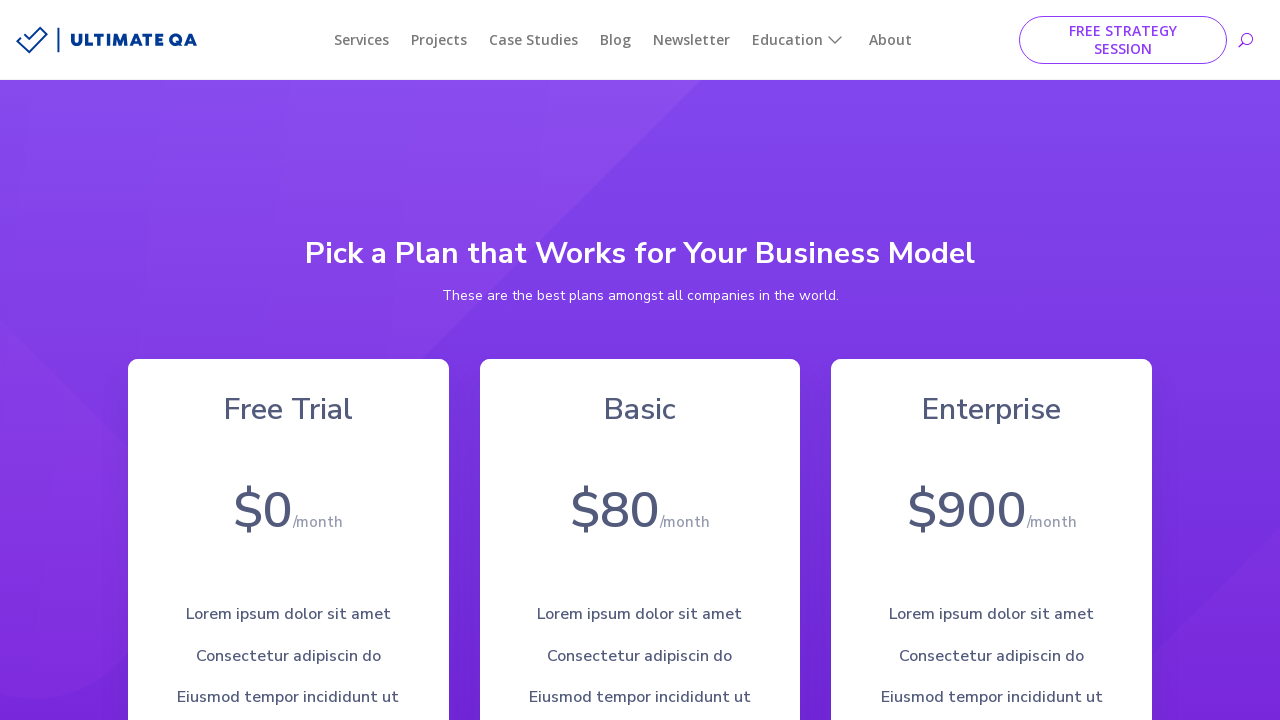

Located h4 element on pricing page
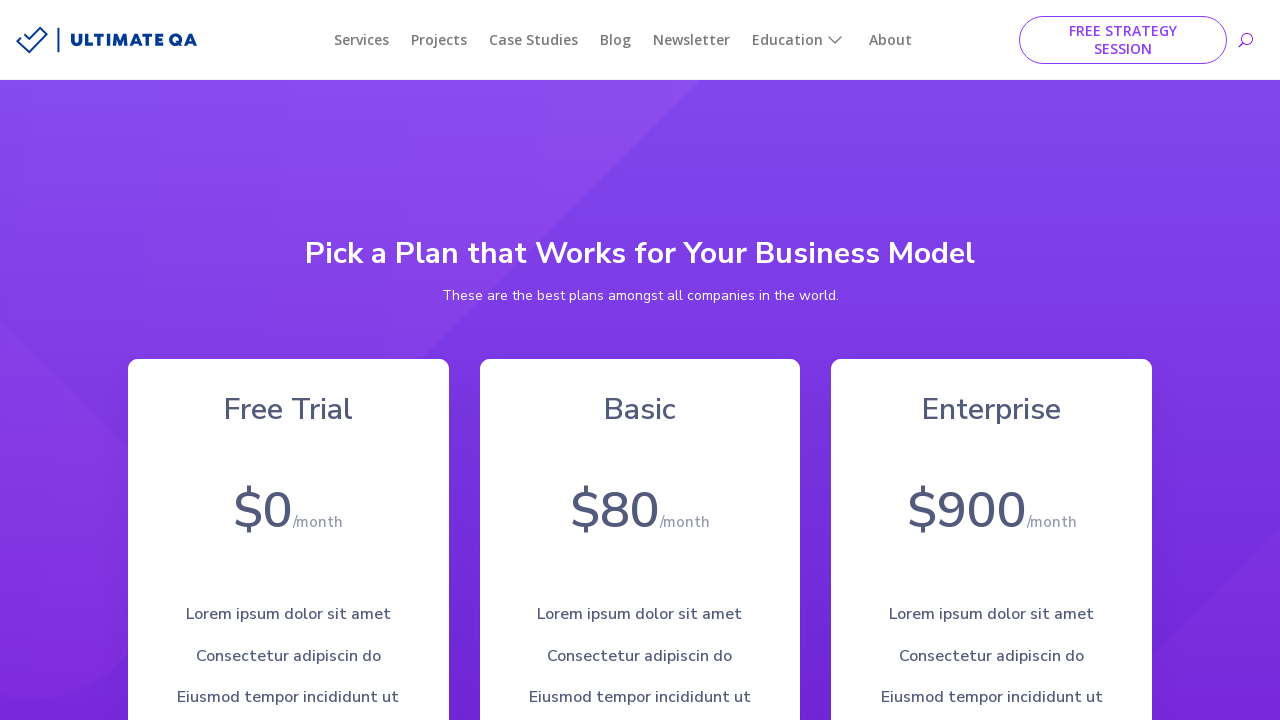

Scrolled h4 element into view
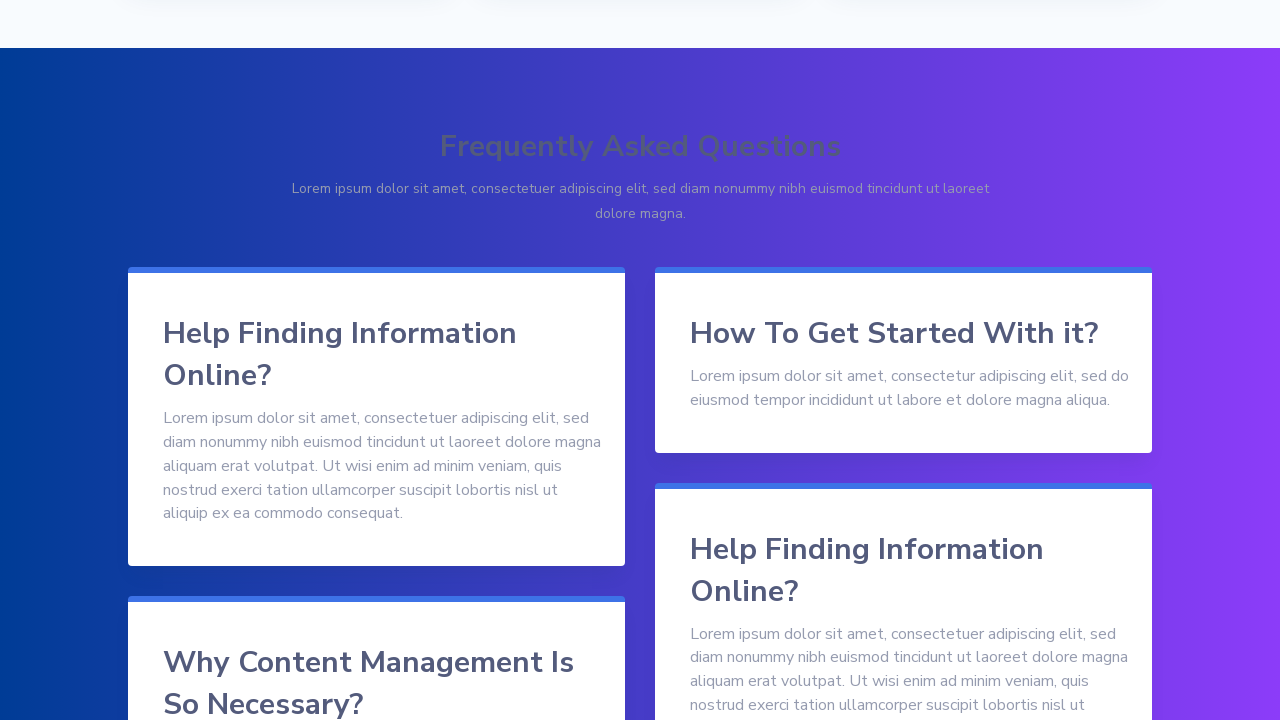

Waited for h4 element to become visible
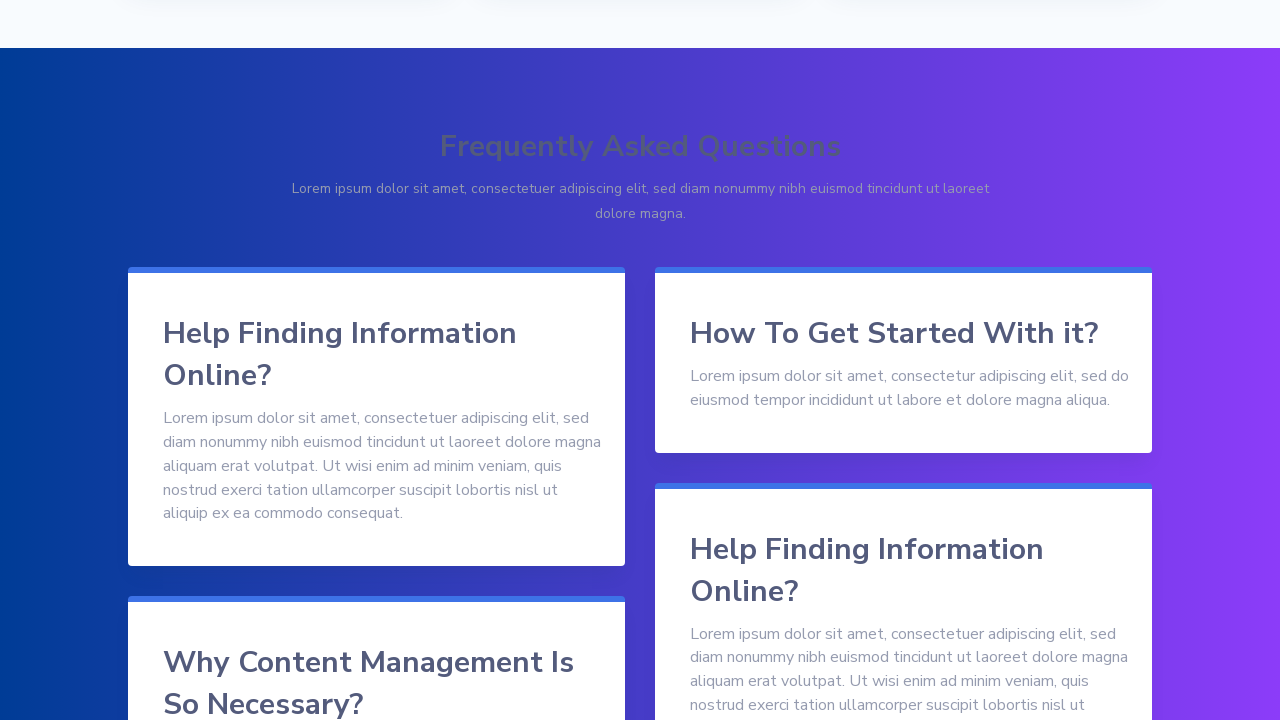

Verified h4 element is visible
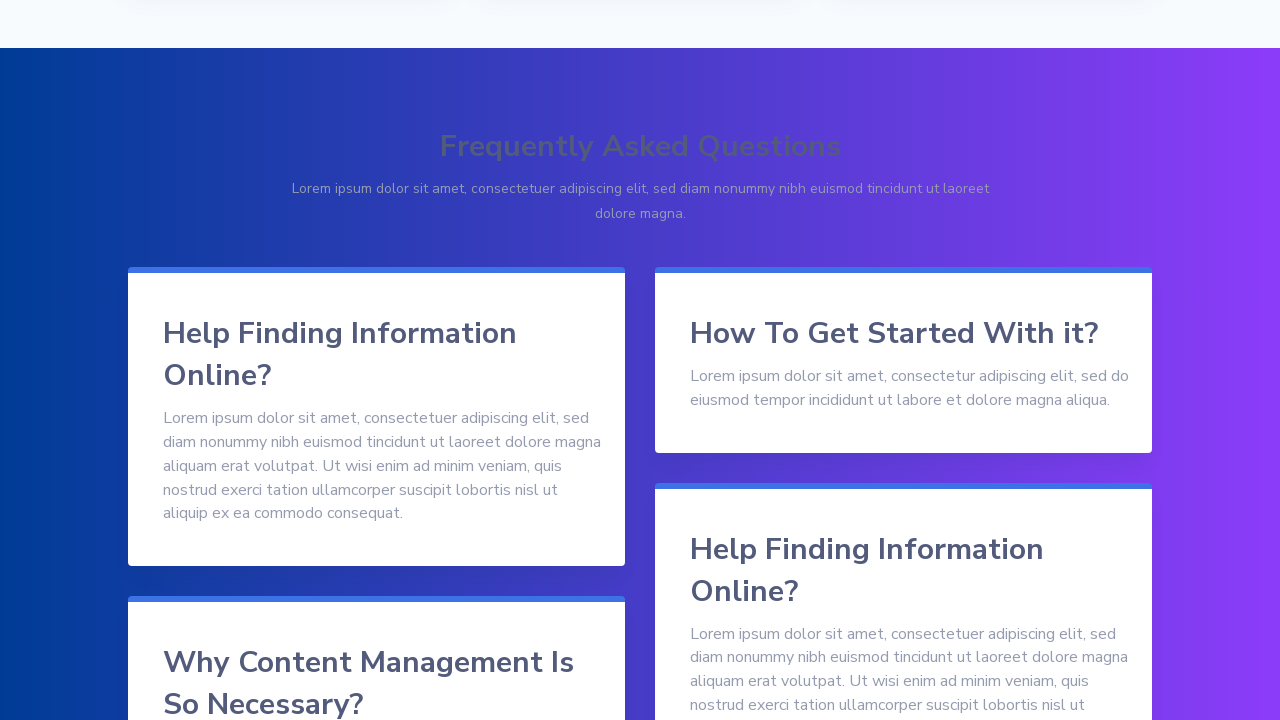

Verified h4 element contains expected text: 'Help Finding Information Online?'
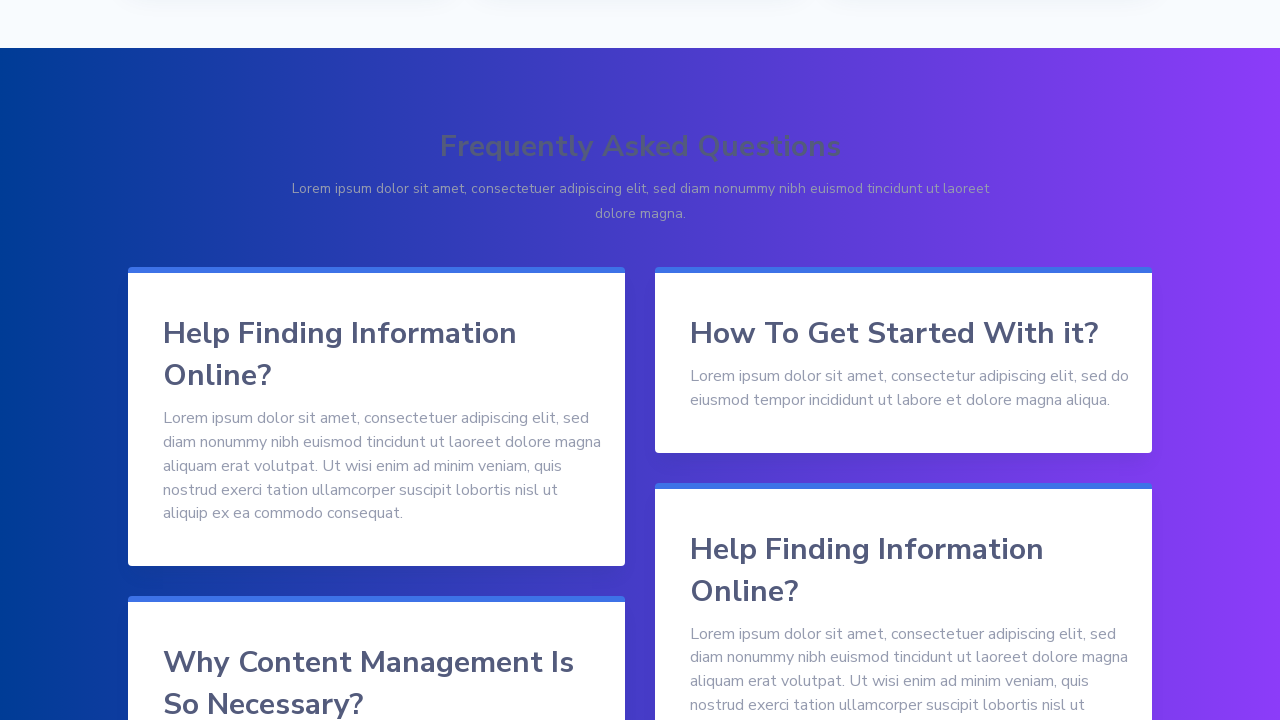

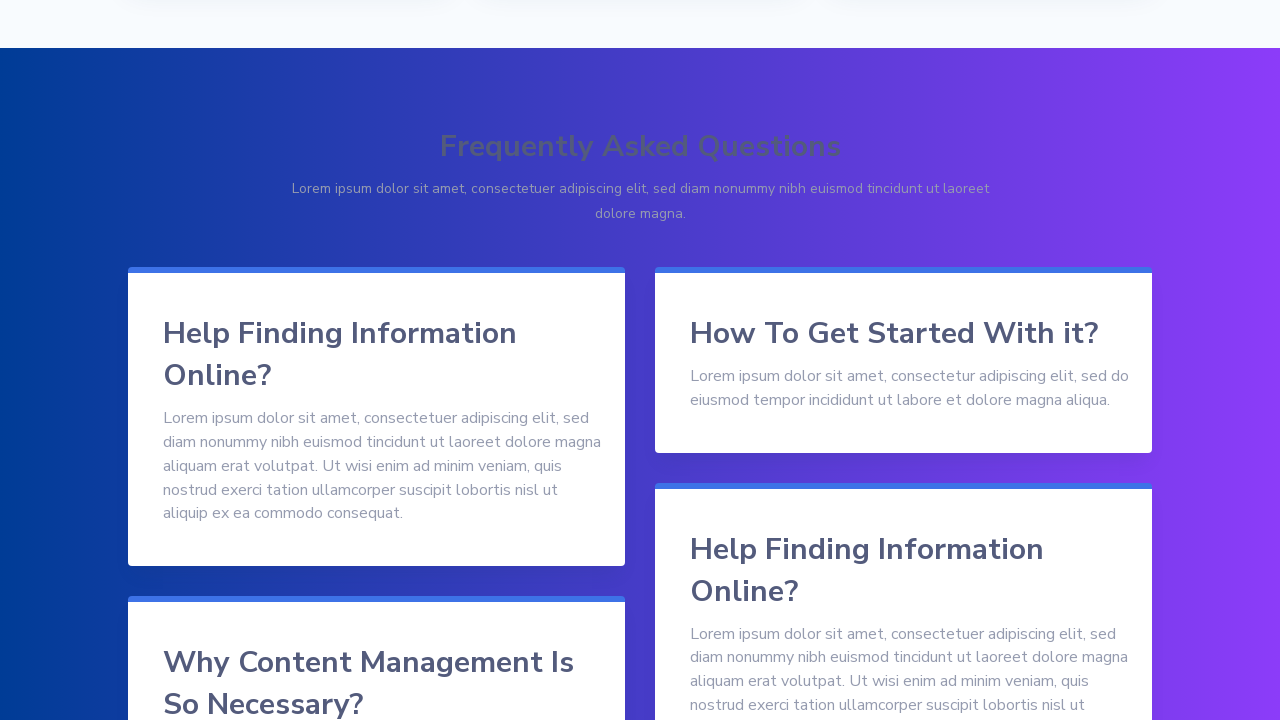